Tests dropdown menu functionality by verifying the number of options, selecting colors by different methods (click, visible text, index, value), and verifying the selected options.

Starting URL: https://demoqa.com/select-menu

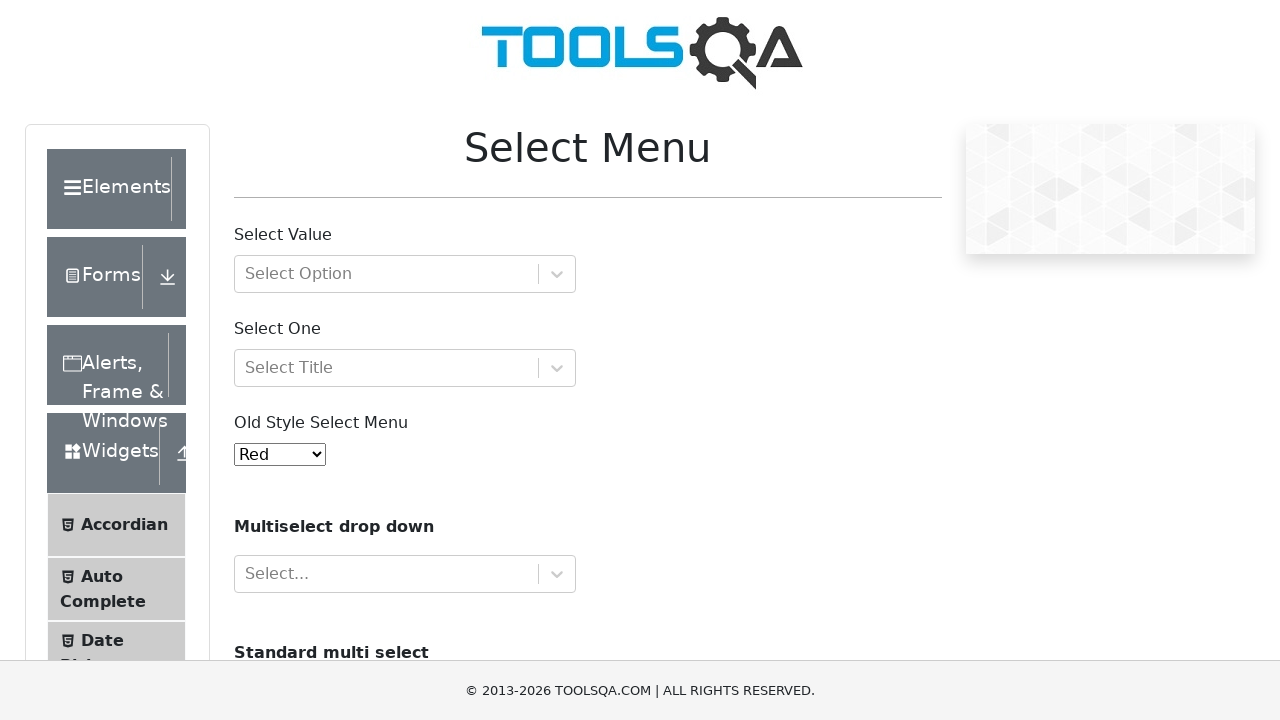

Located the Old Style Select Menu dropdown
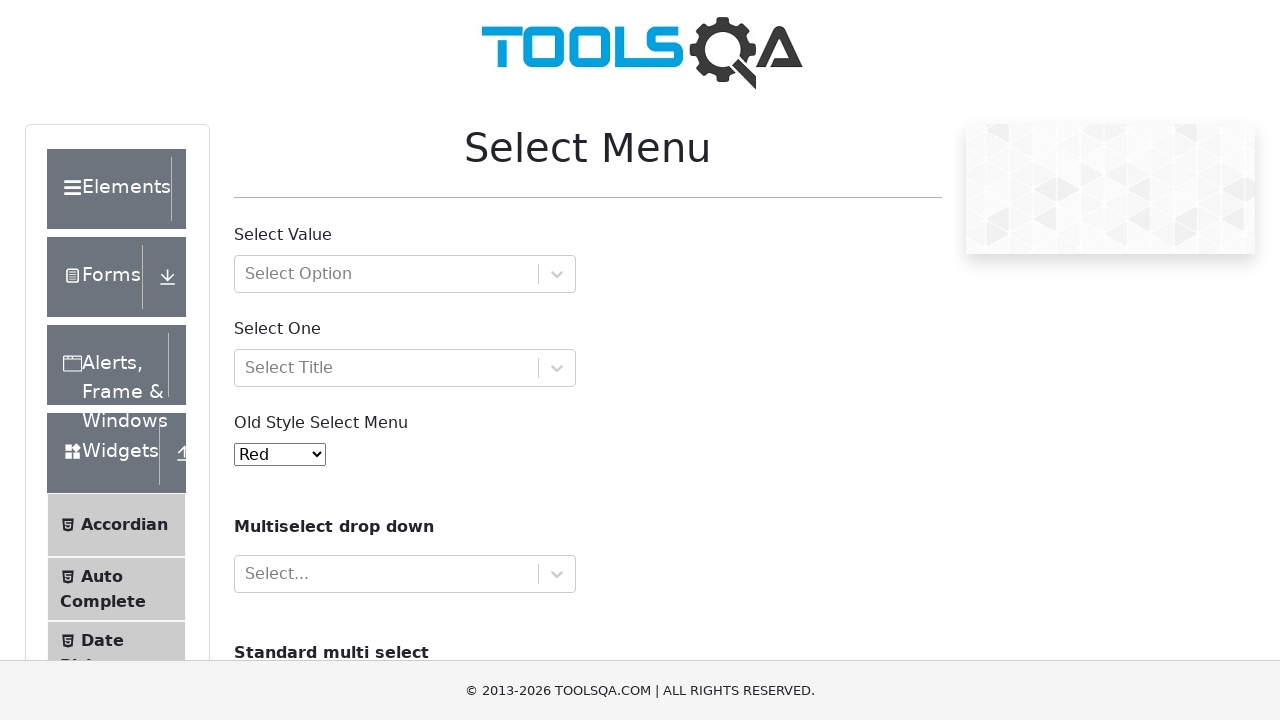

Located all option elements in the dropdown
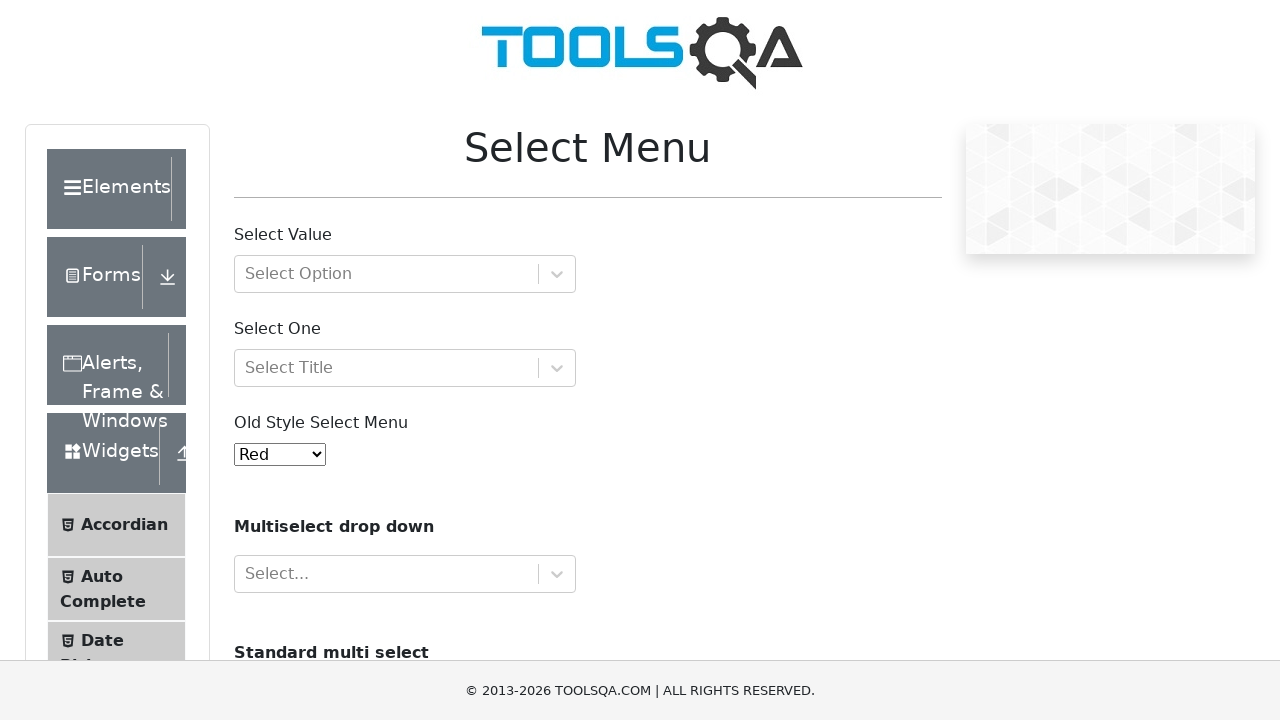

Verified that dropdown contains 11 options
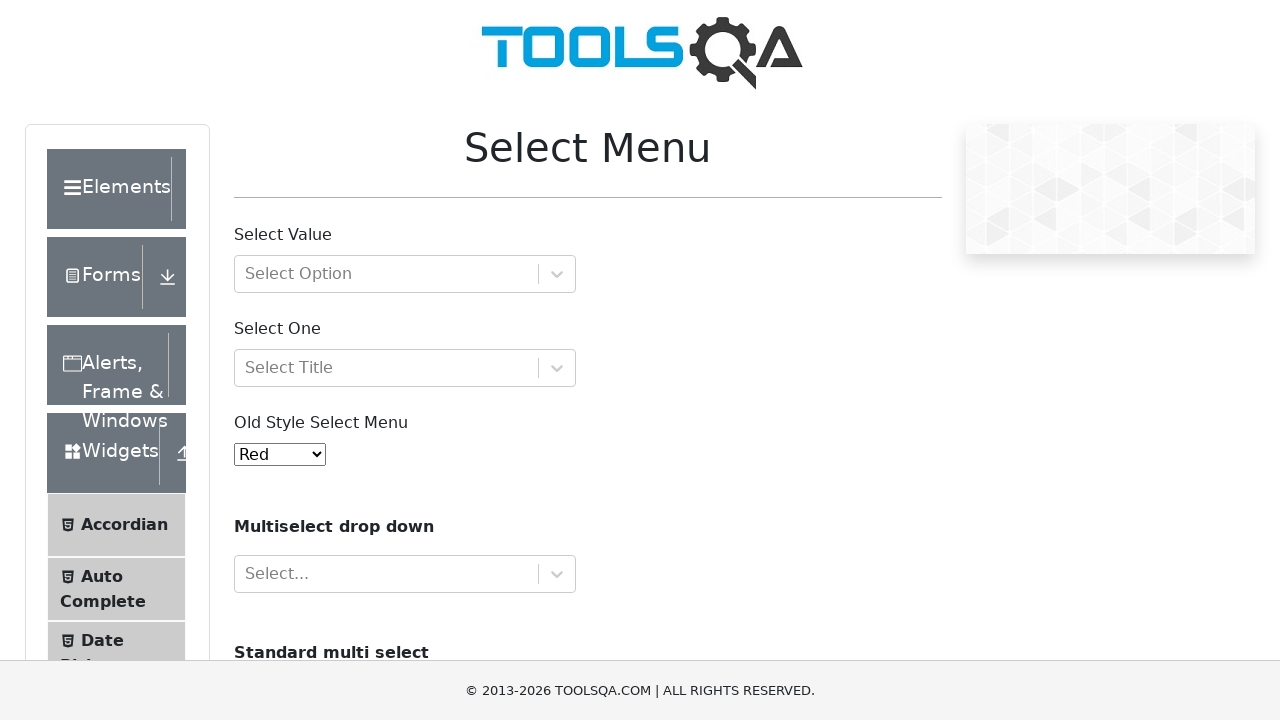

Printed all color option texts from the dropdown
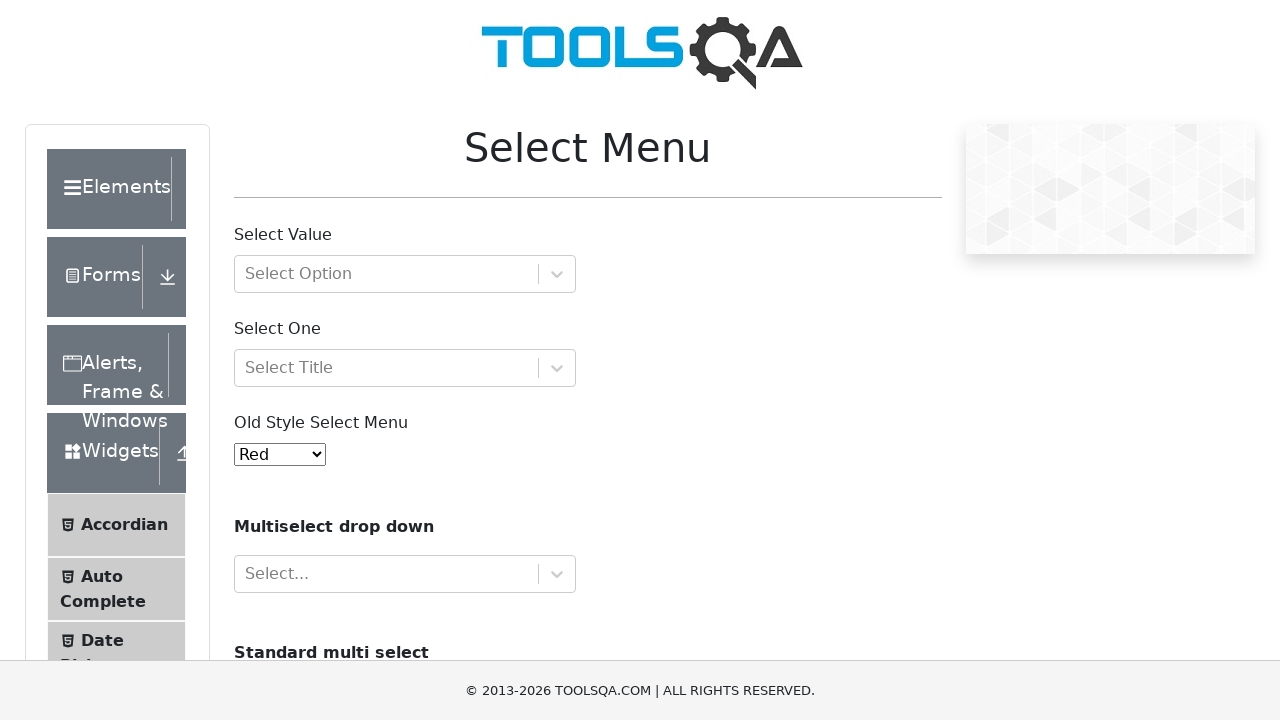

Selected Green option by index 2 on #oldSelectMenu
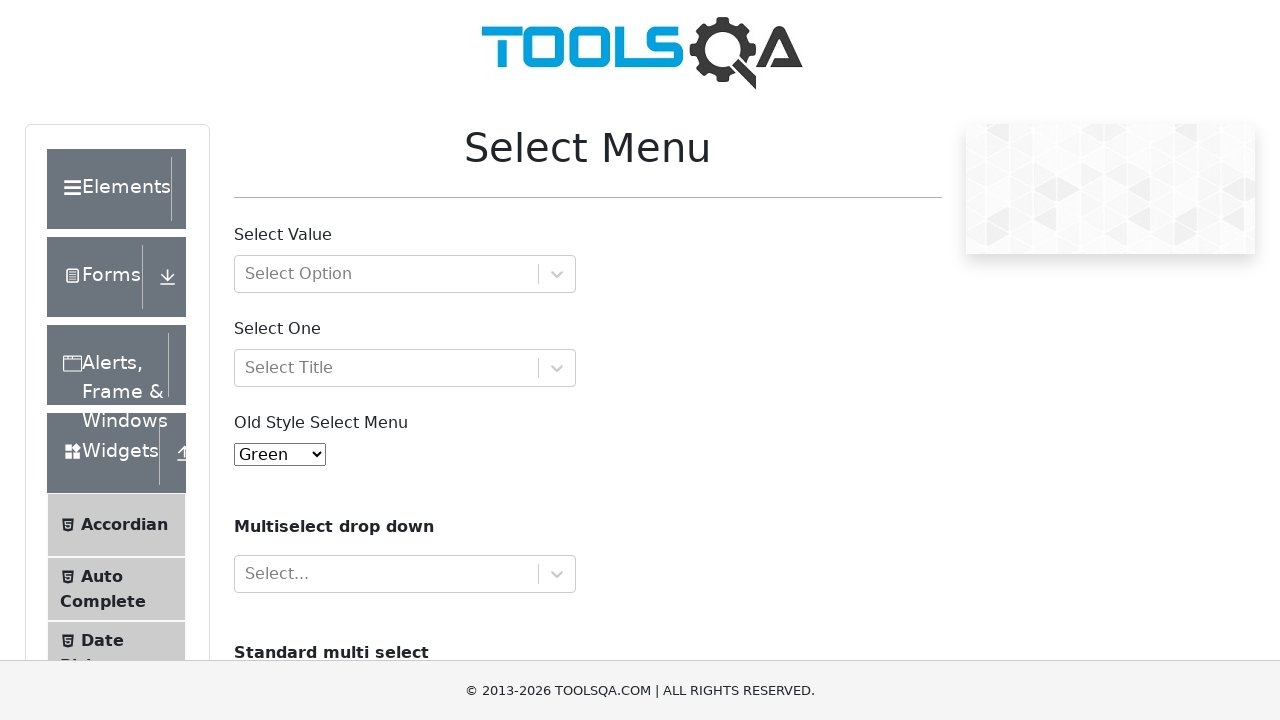

Verified Green is selected with value '2'
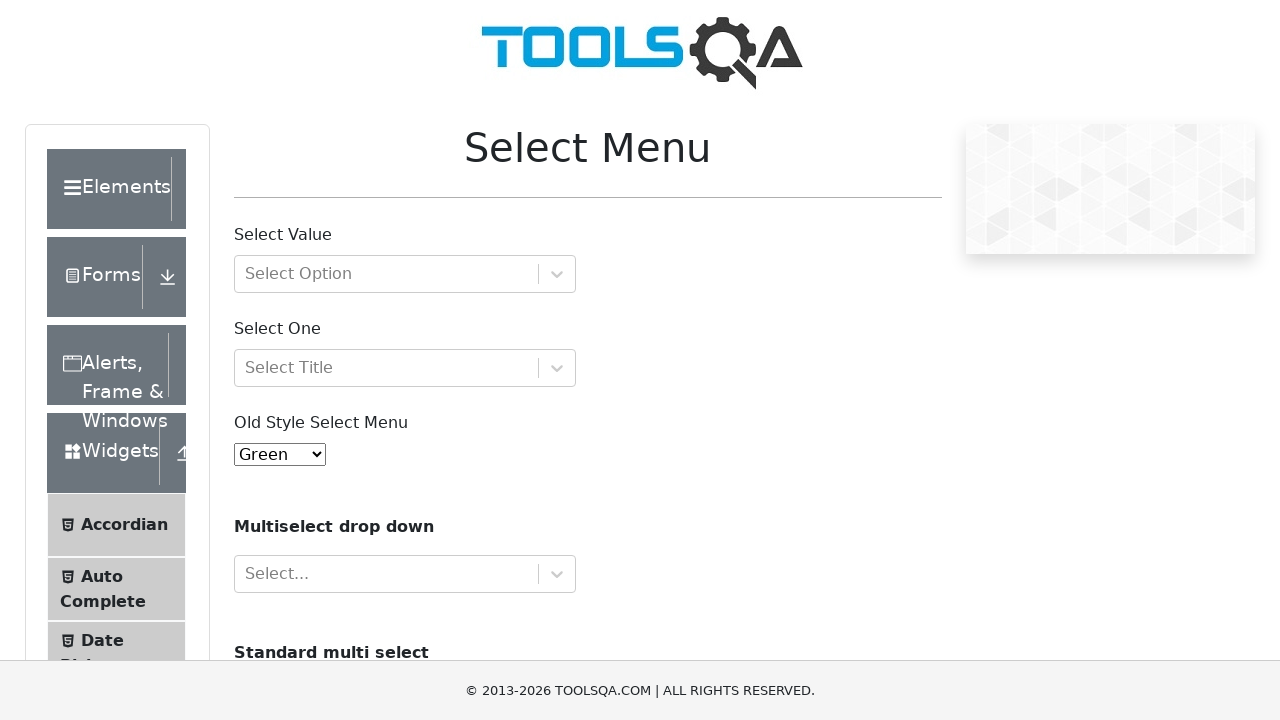

Selected Blue option by visible text on #oldSelectMenu
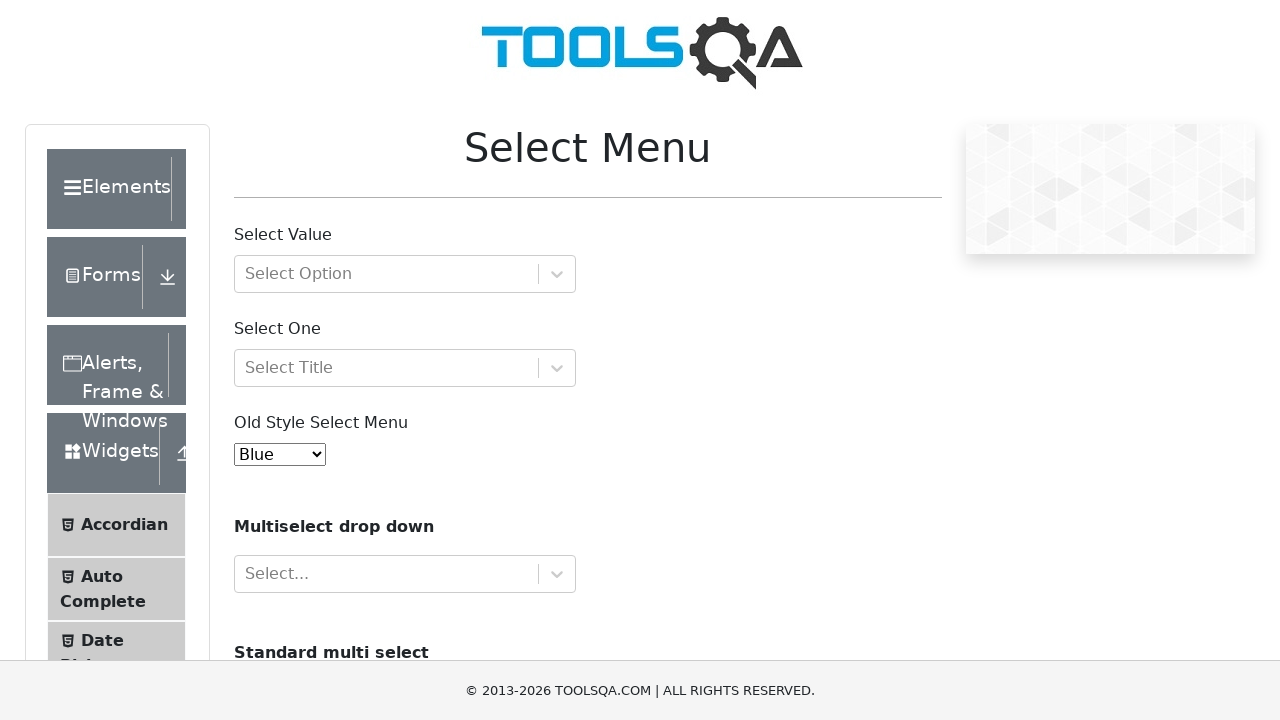

Retrieved the currently selected option text
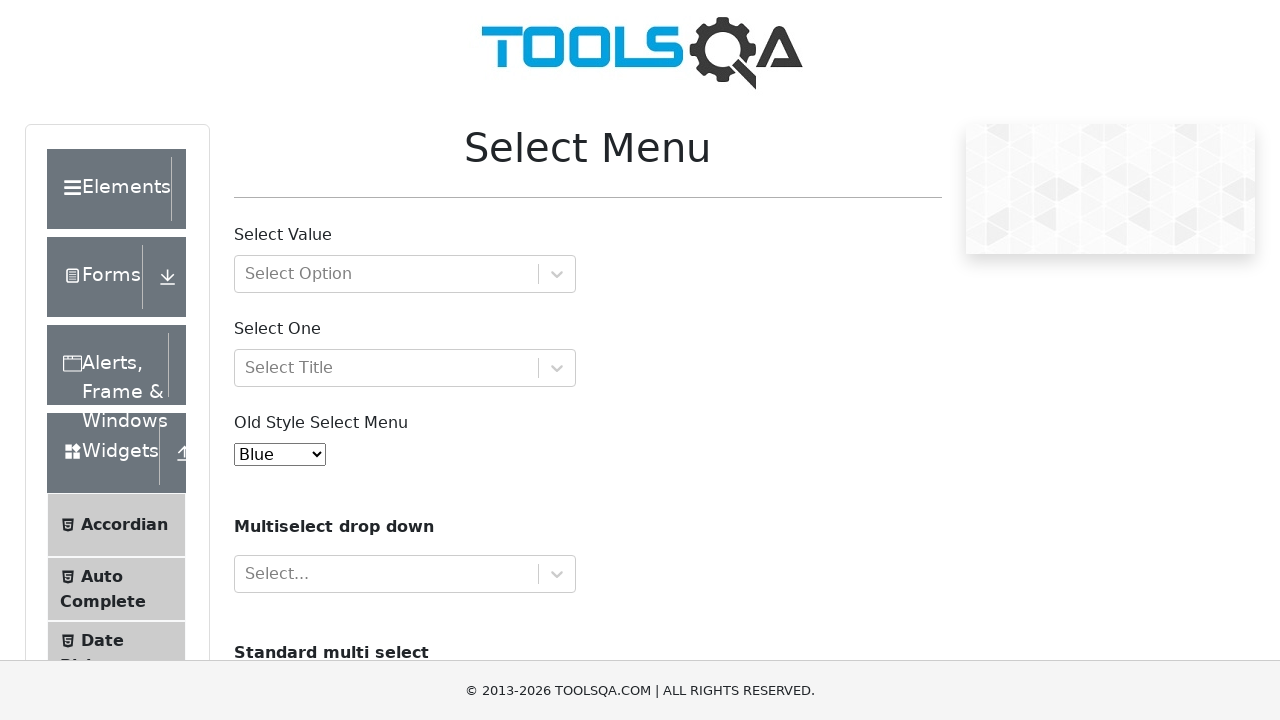

Verified Blue is the selected option
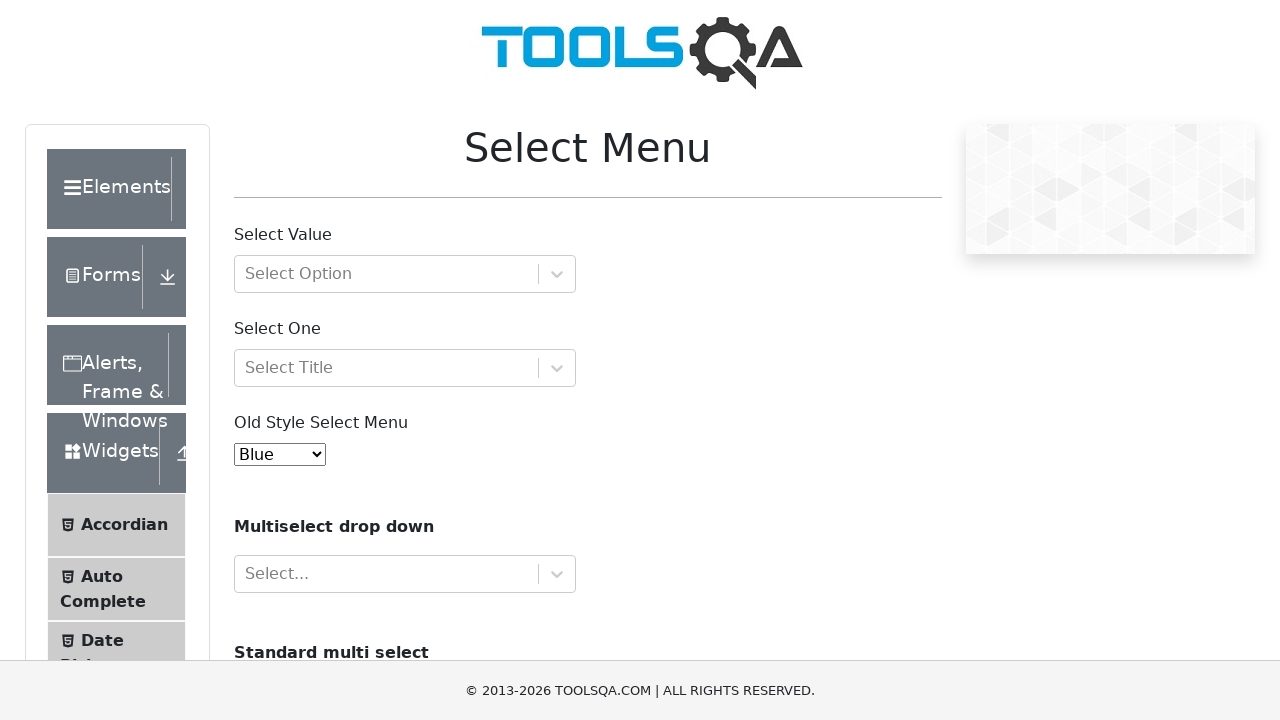

Selected Black option by index 5 on #oldSelectMenu
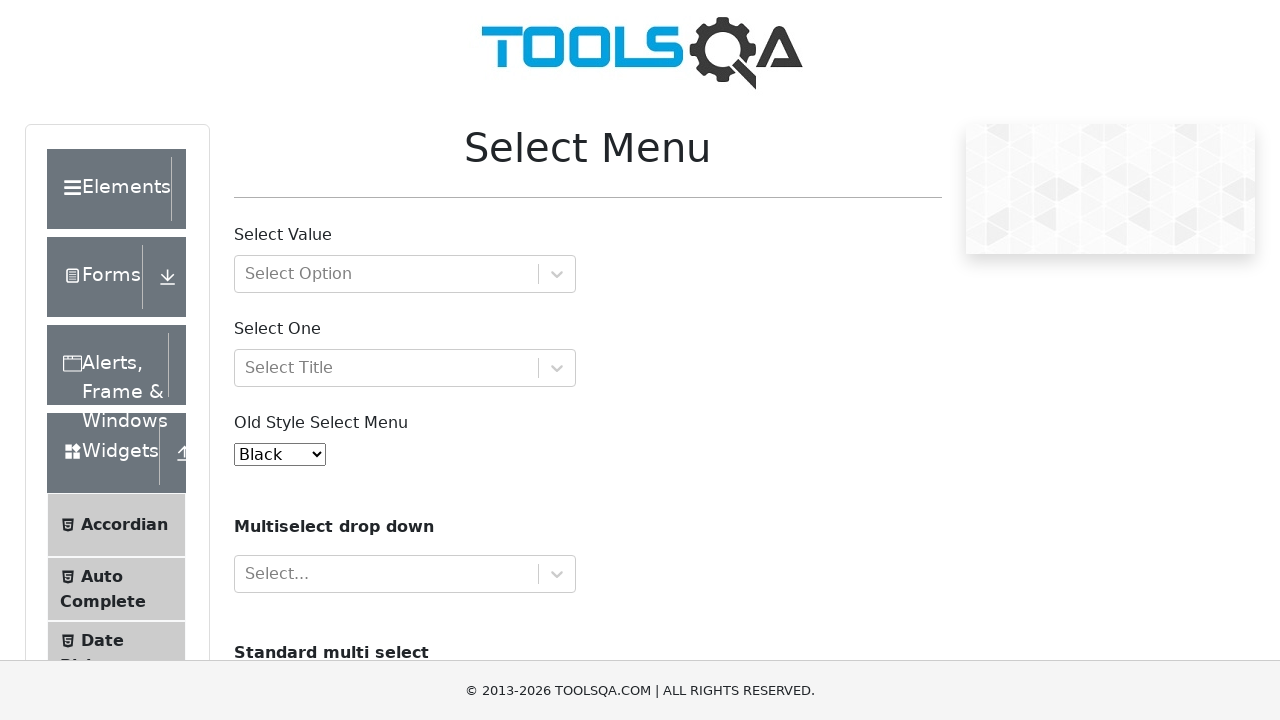

Retrieved the currently selected option text
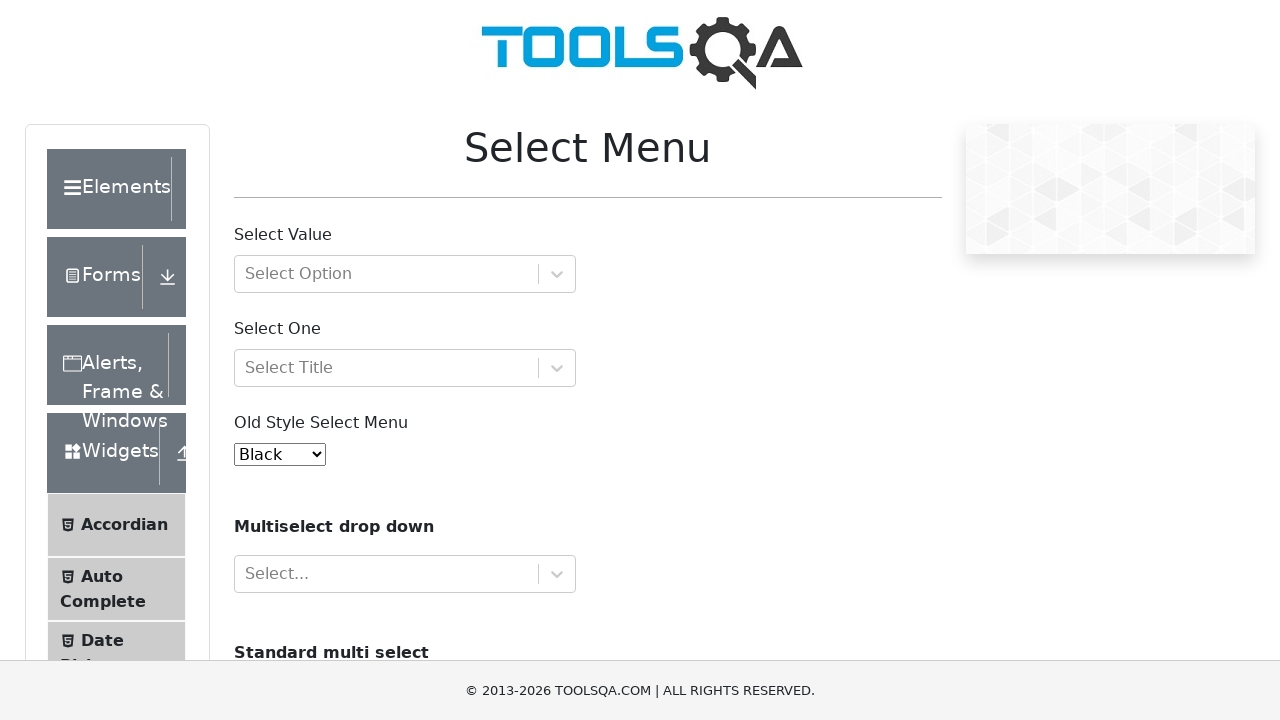

Verified Black is the selected option
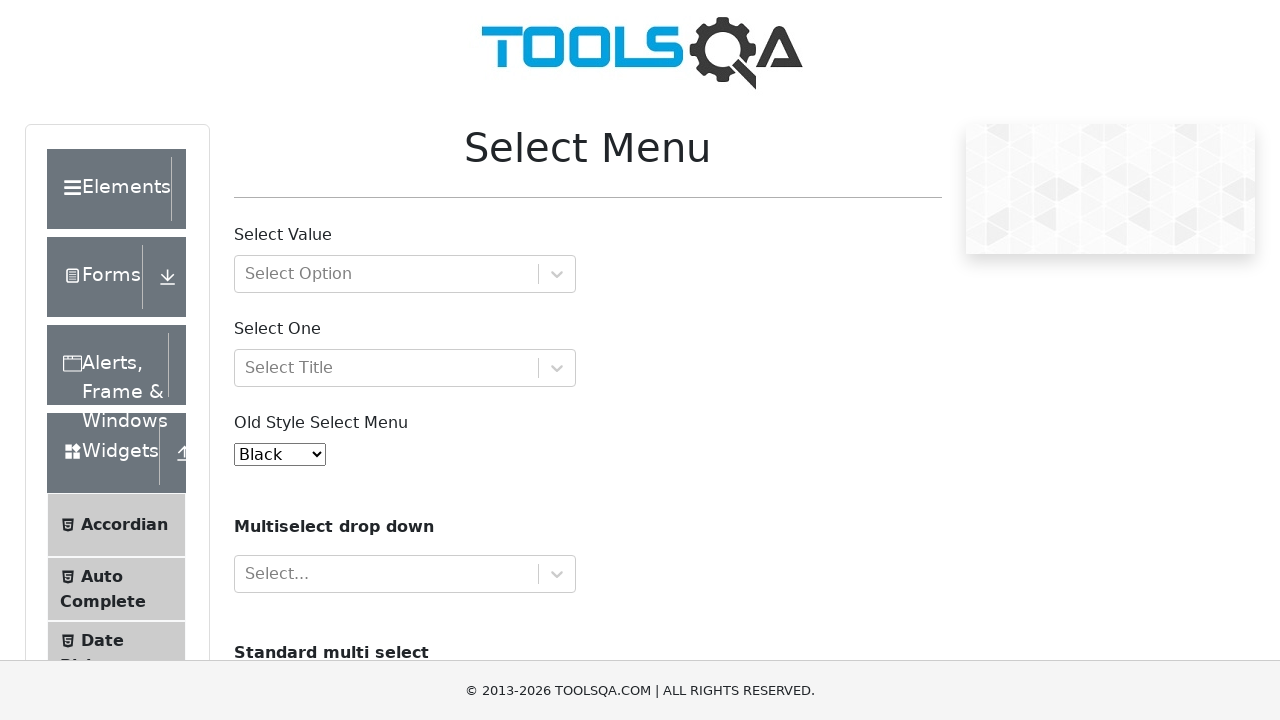

Selected Voilet option by value attribute '7' on #oldSelectMenu
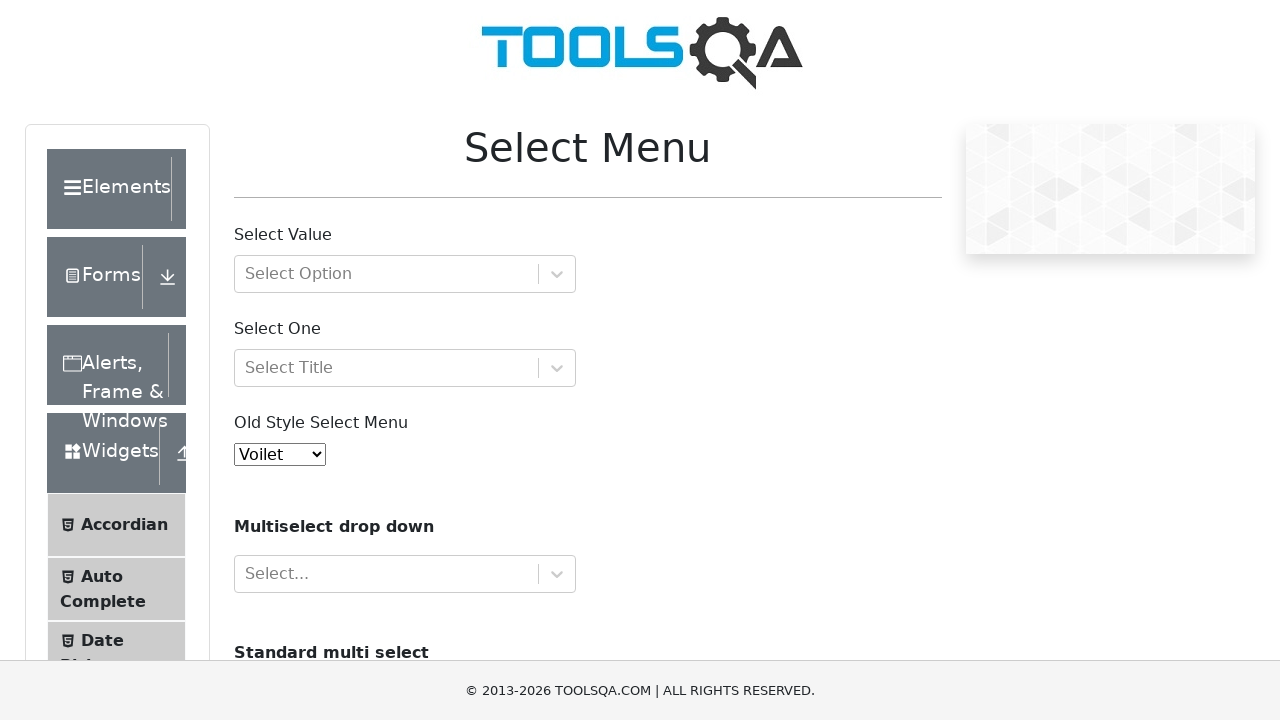

Retrieved the currently selected option text
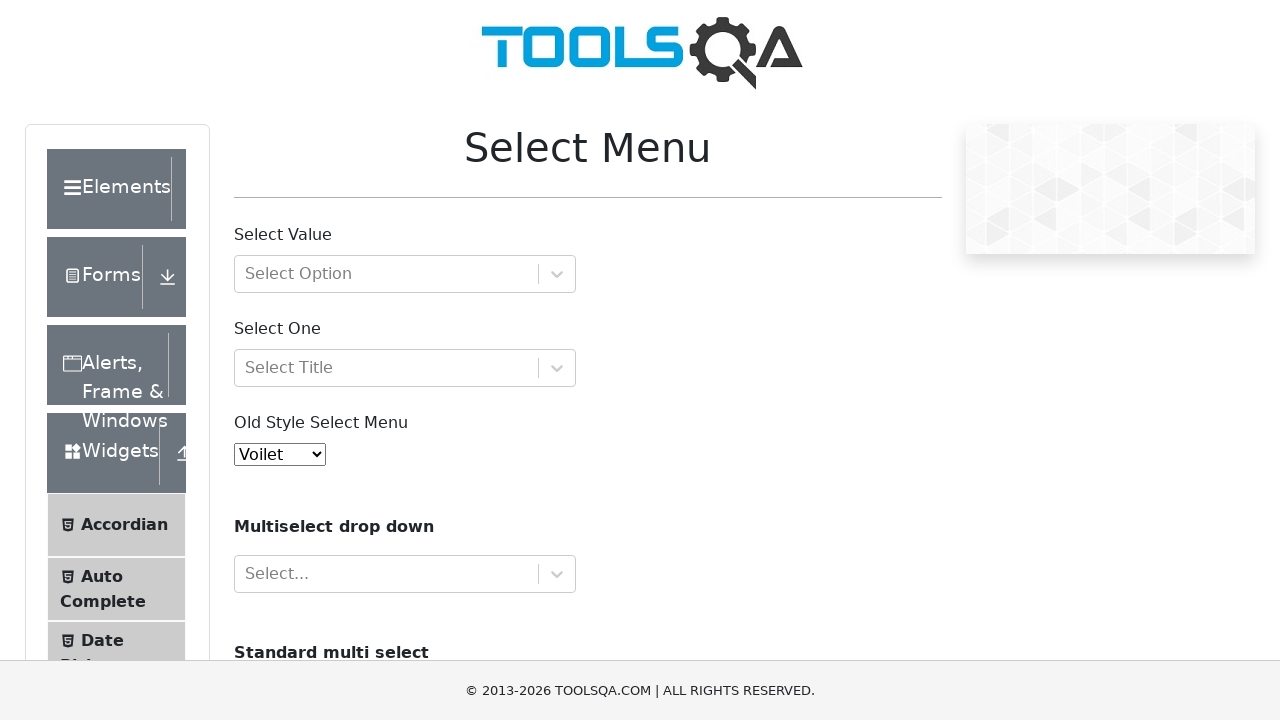

Verified Voilet is the selected option
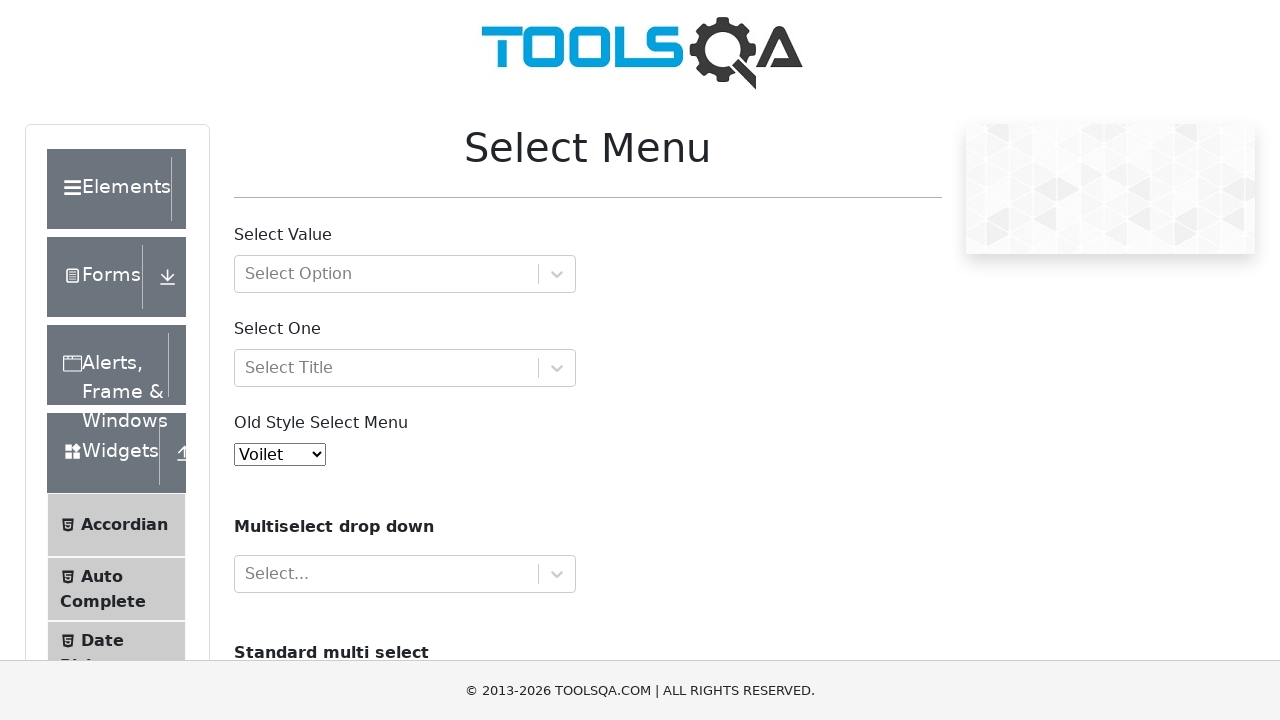

Selected Indigo option by visible text on #oldSelectMenu
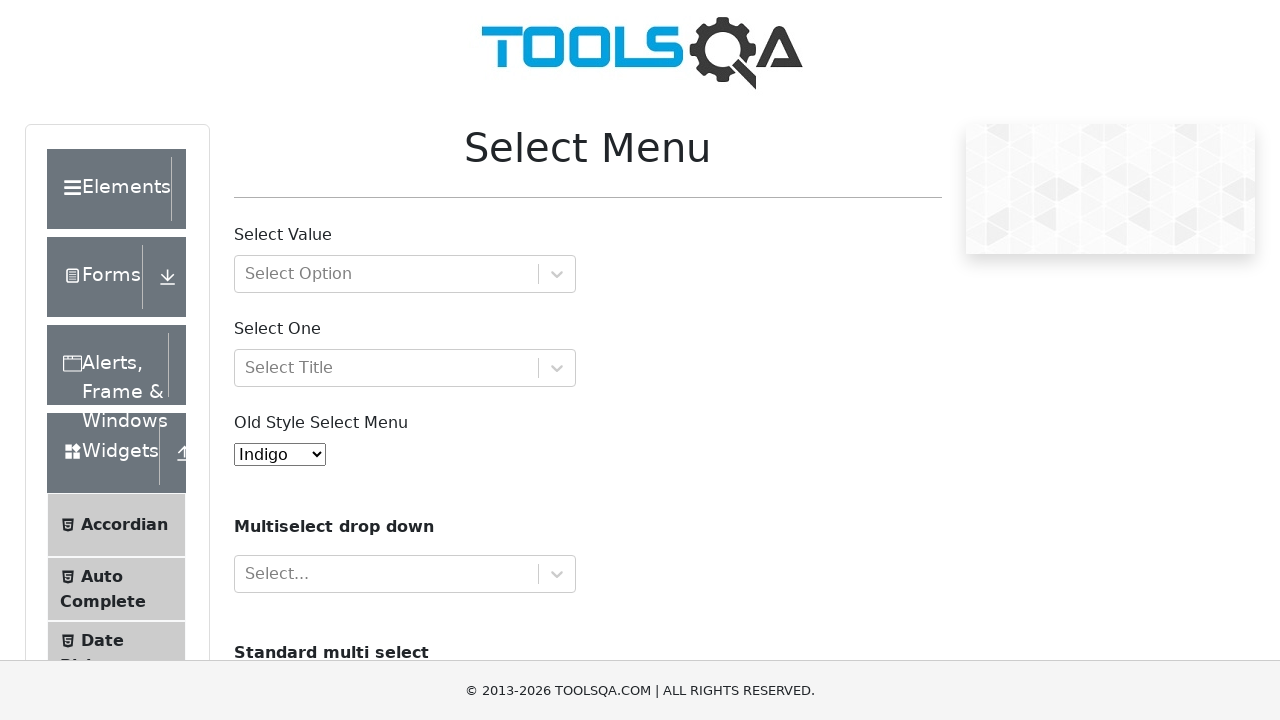

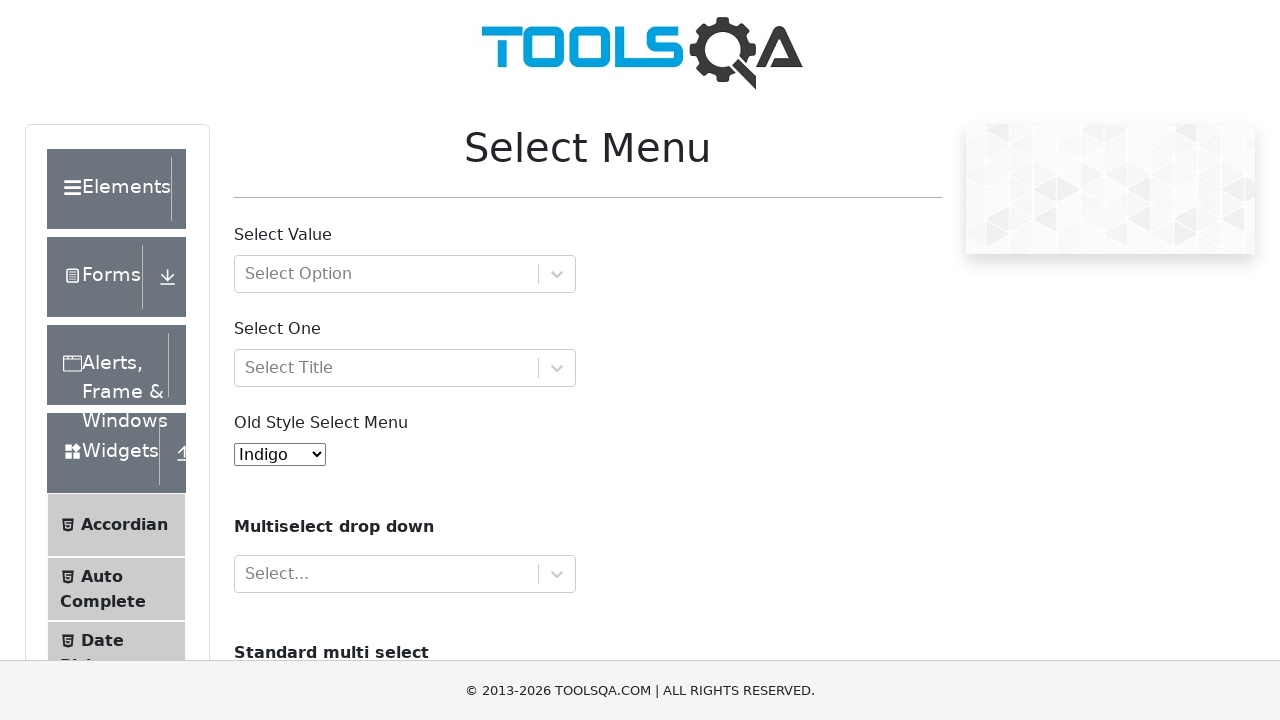